Tests popup validation, dialog handling, mouse hover, and iframe interaction on a practice automation page

Starting URL: https://rahulshettyacademy.com/AutomationPractice/

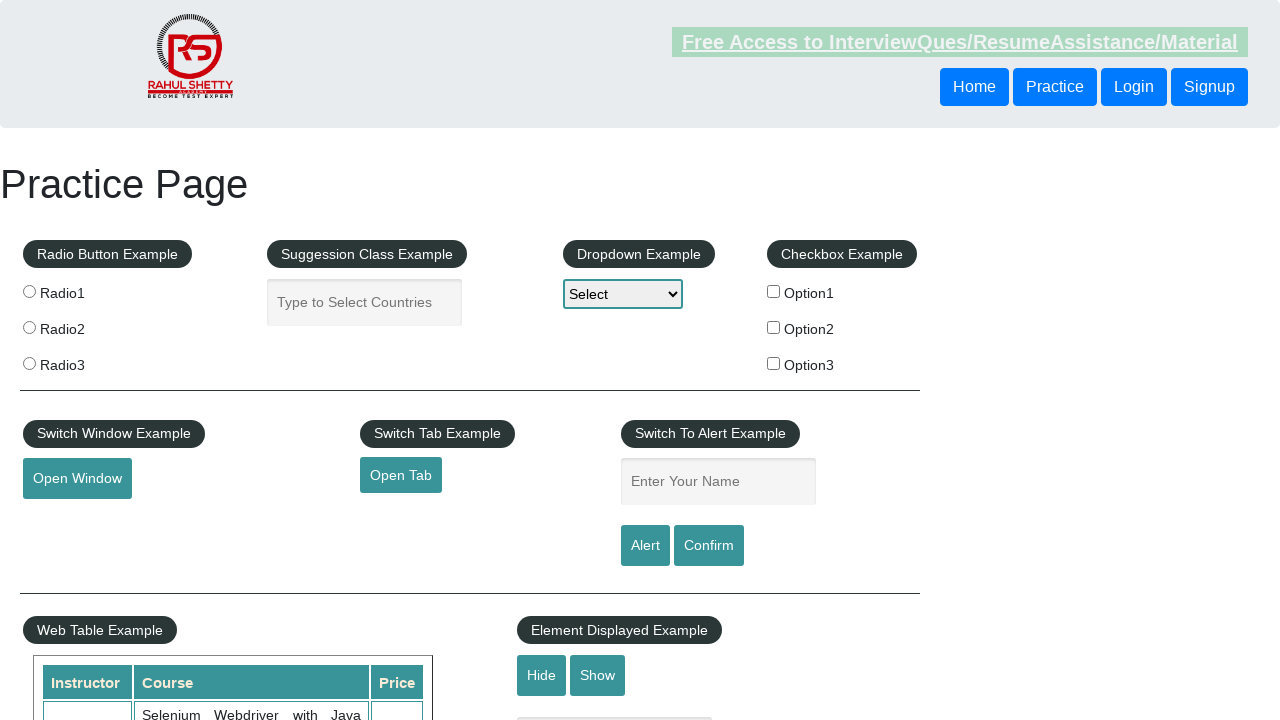

Waited for text box to be visible
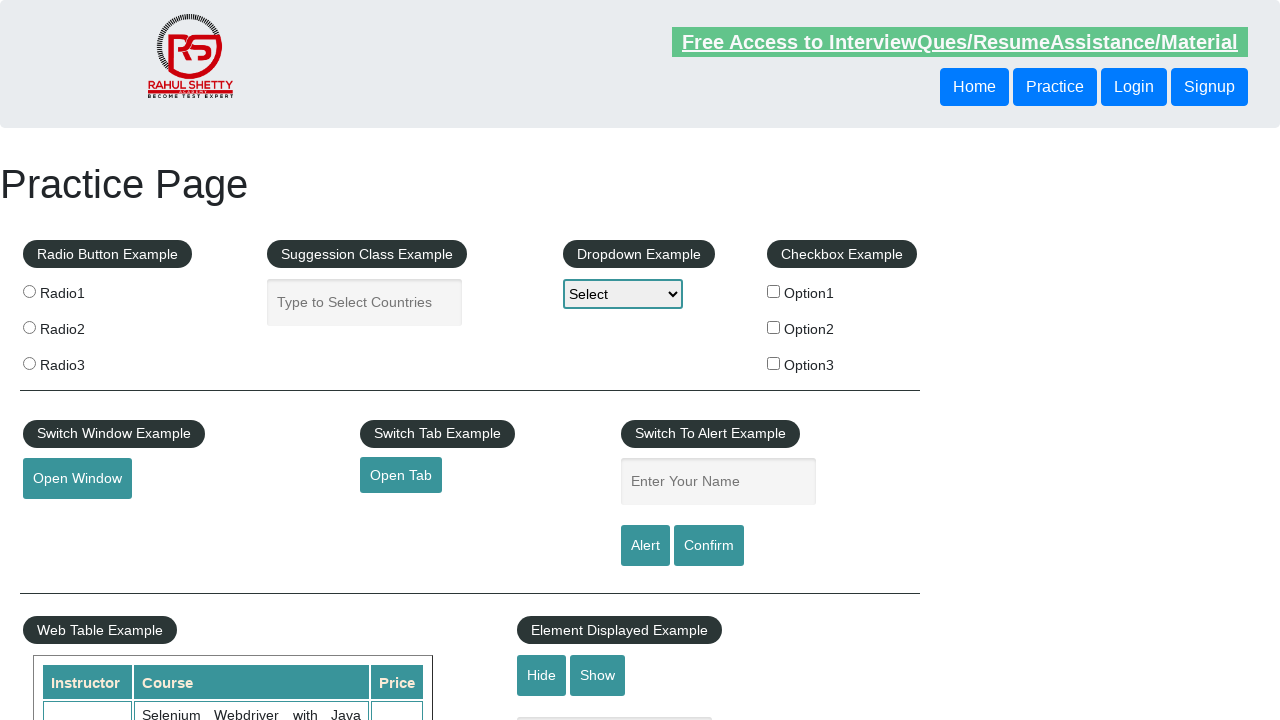

Clicked hide button to hide the text box at (542, 675) on #hide-textbox
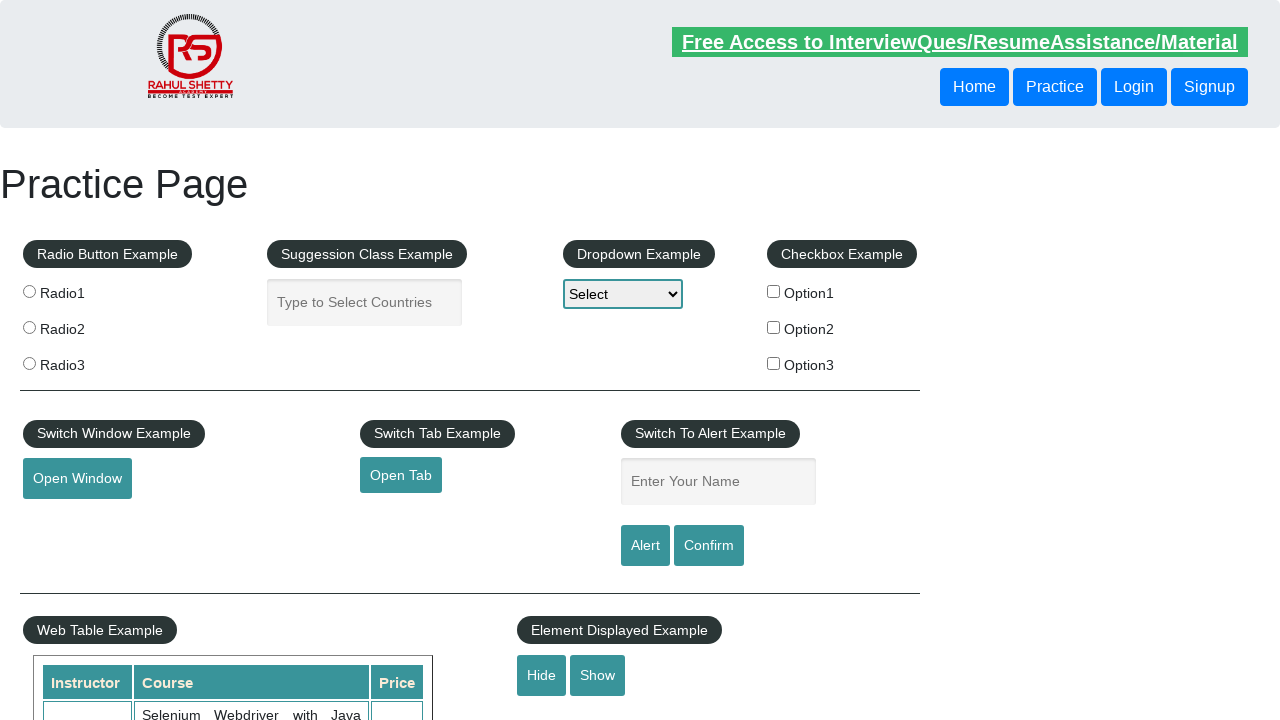

Verified that text box is now hidden
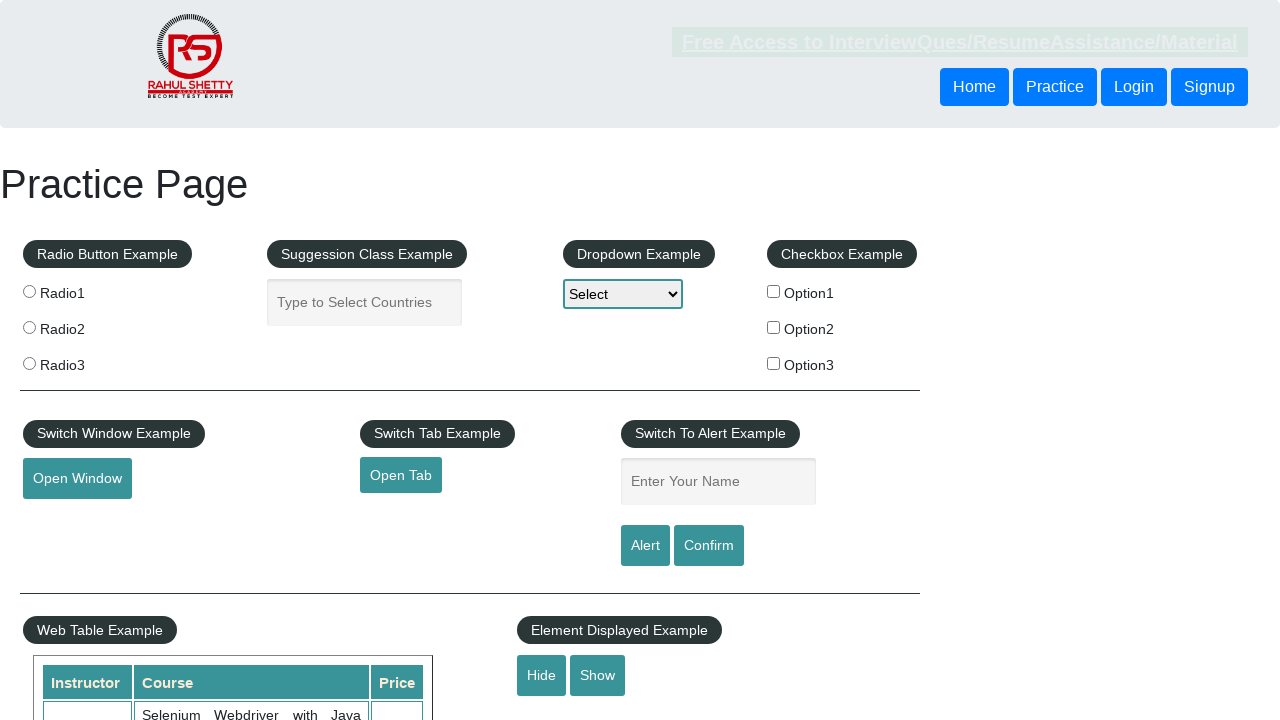

Set up dialog handler to accept alerts
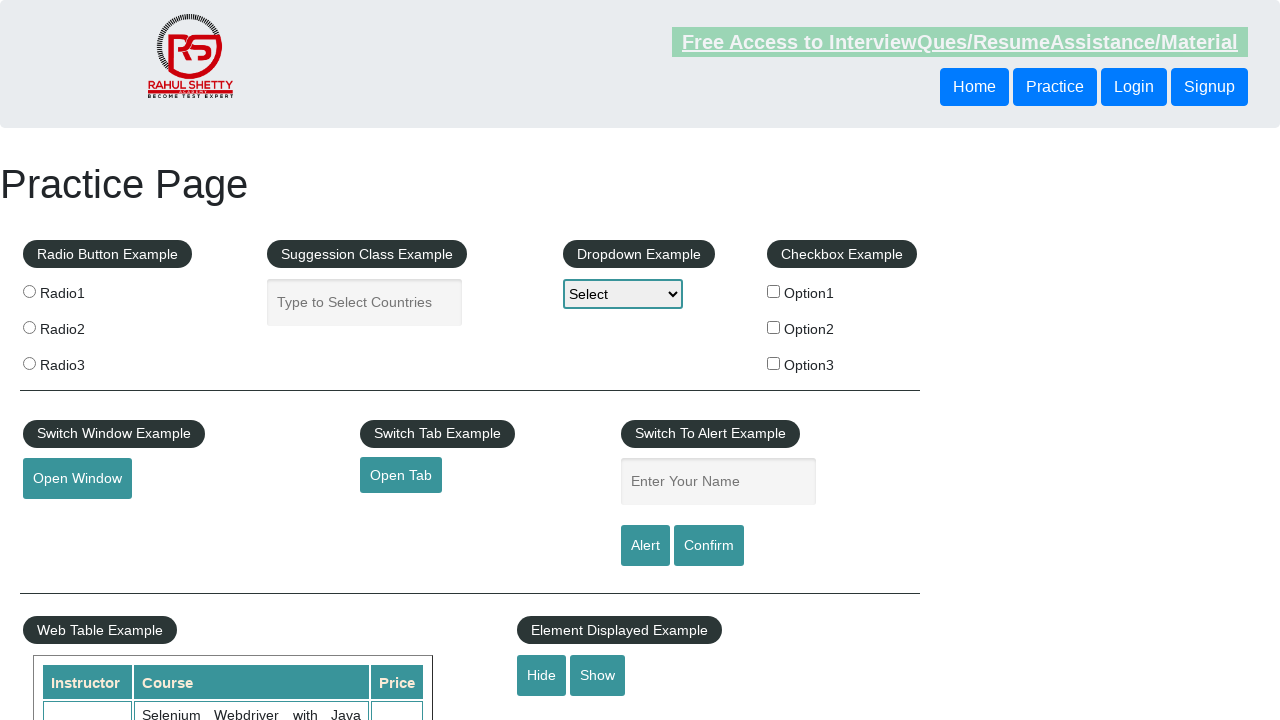

Clicked confirm button to trigger dialog at (709, 546) on #confirmbtn
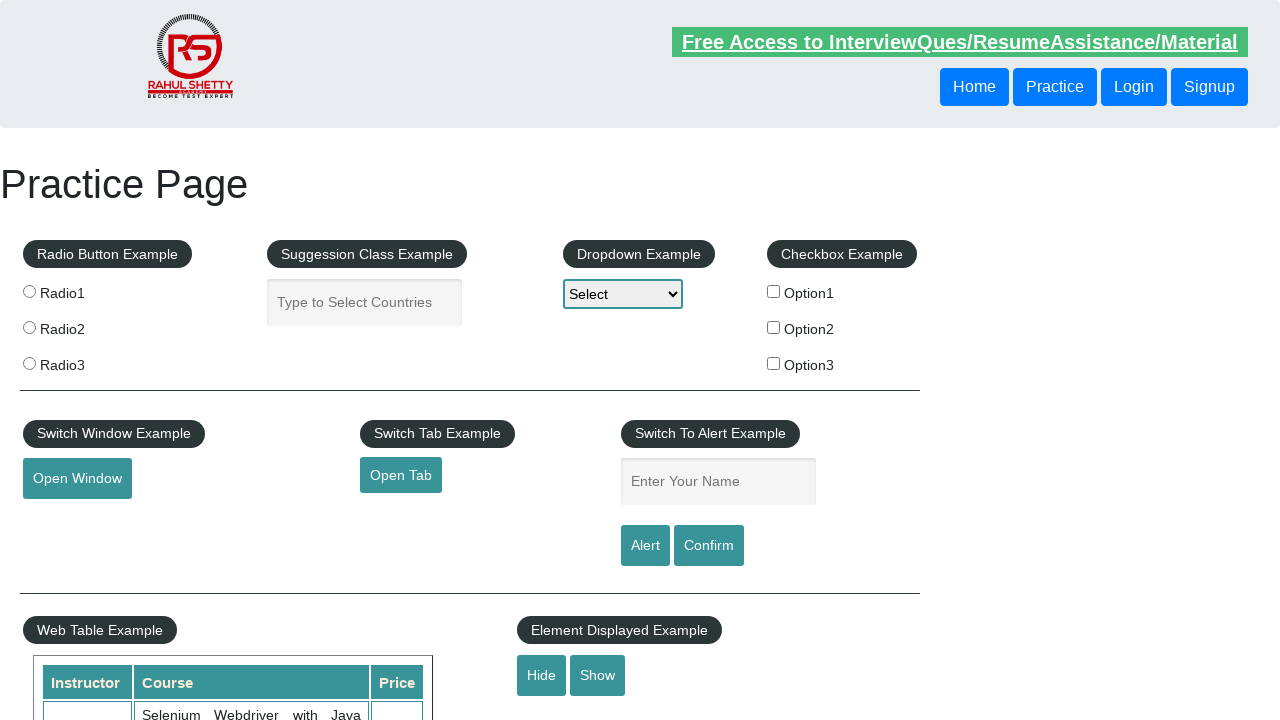

Hovered over mouse hover element at (83, 361) on #mousehover
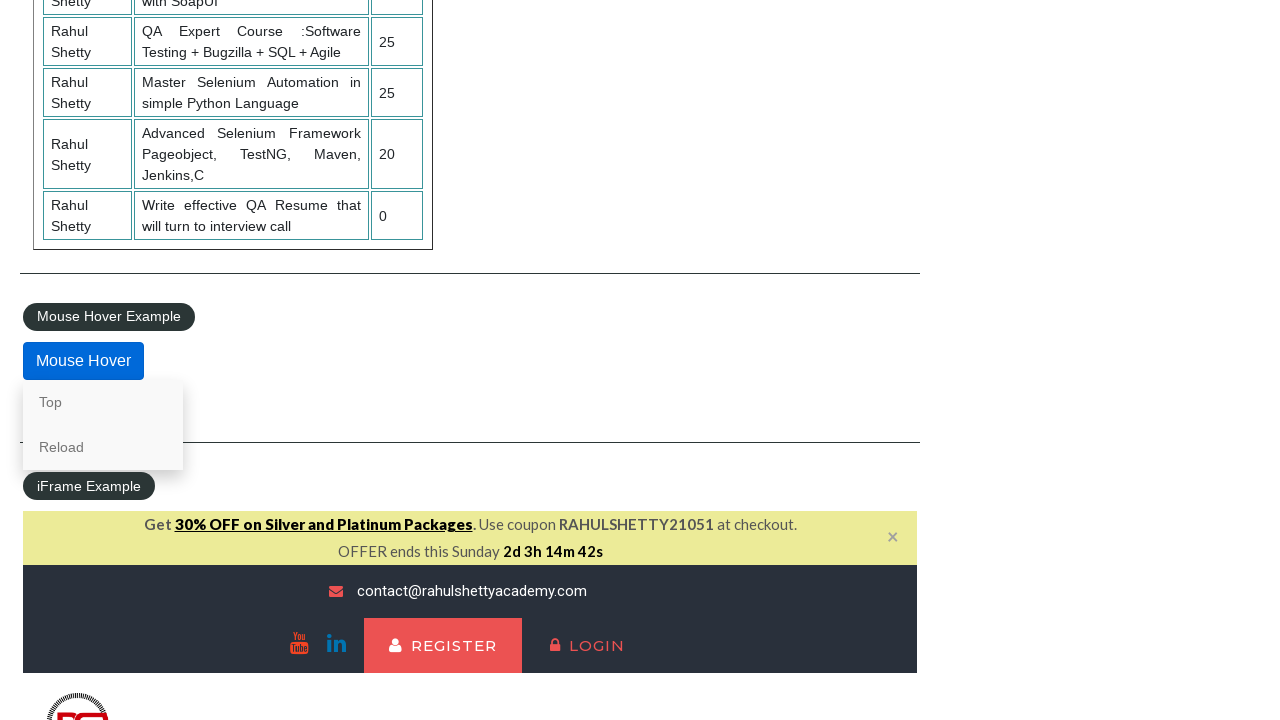

Clicked lifetime access link in iframe at (307, 360) on #courses-iframe >> internal:control=enter-frame >> li a[href*='lifetime-access']
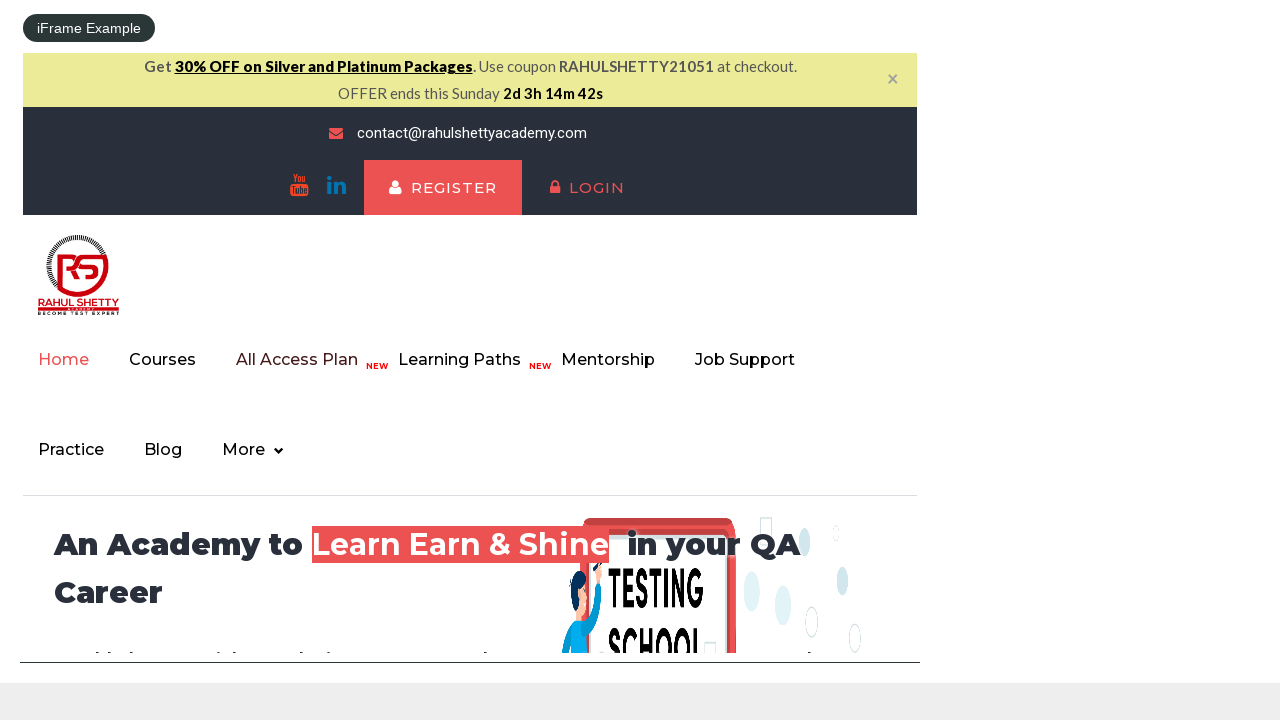

Retrieved text content from iframe element: '13,522'
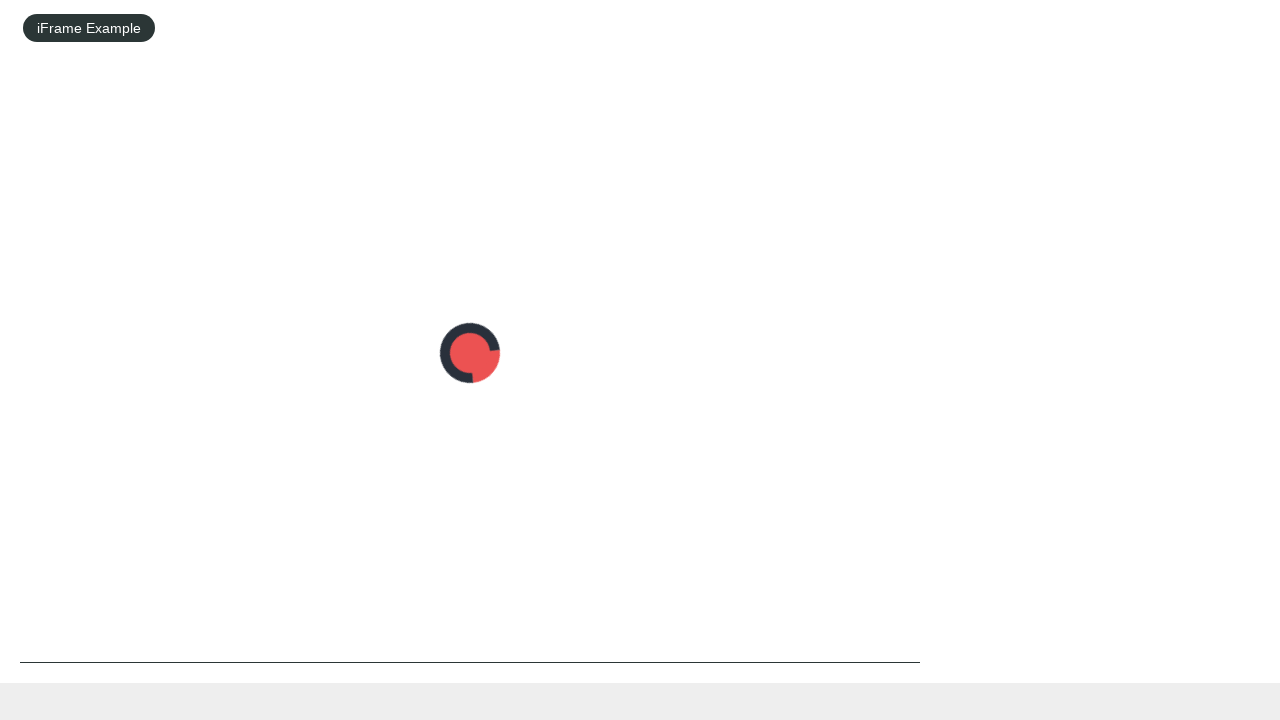

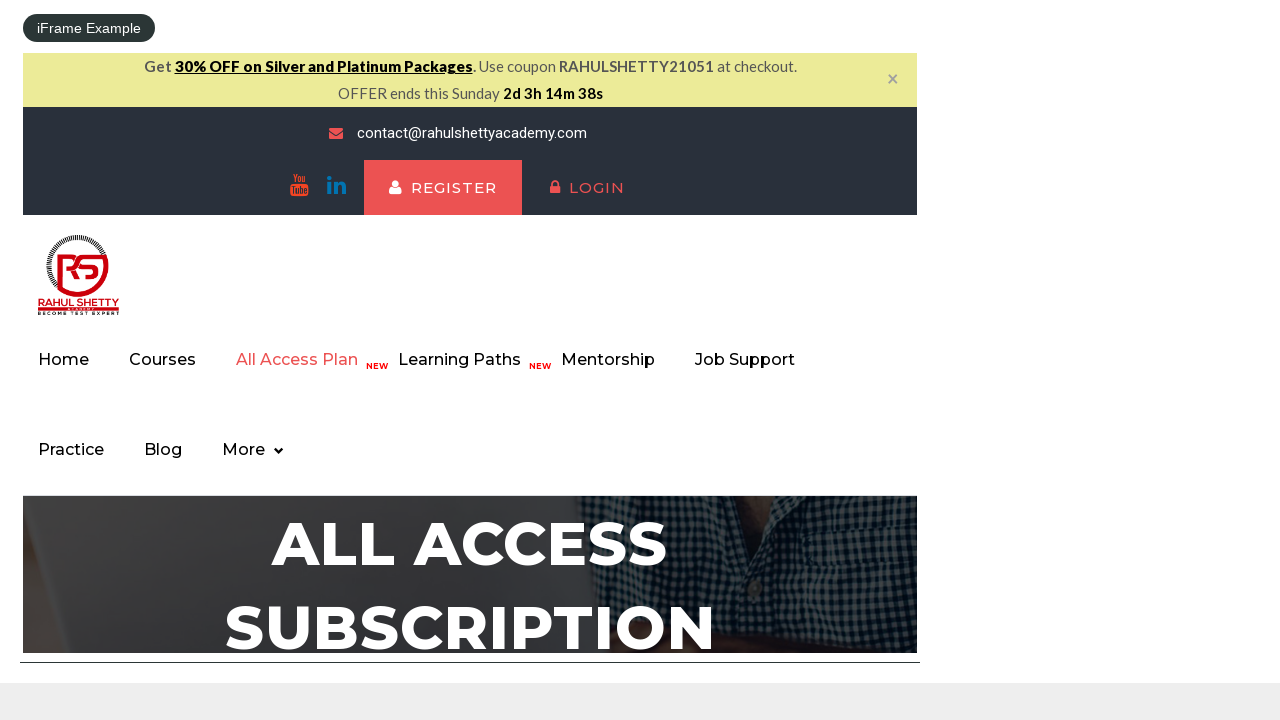